Tests page scrolling functionality by navigating to the Selenium website and scrolling down 500 pixels using JavaScript execution.

Starting URL: https://www.selenium.dev/

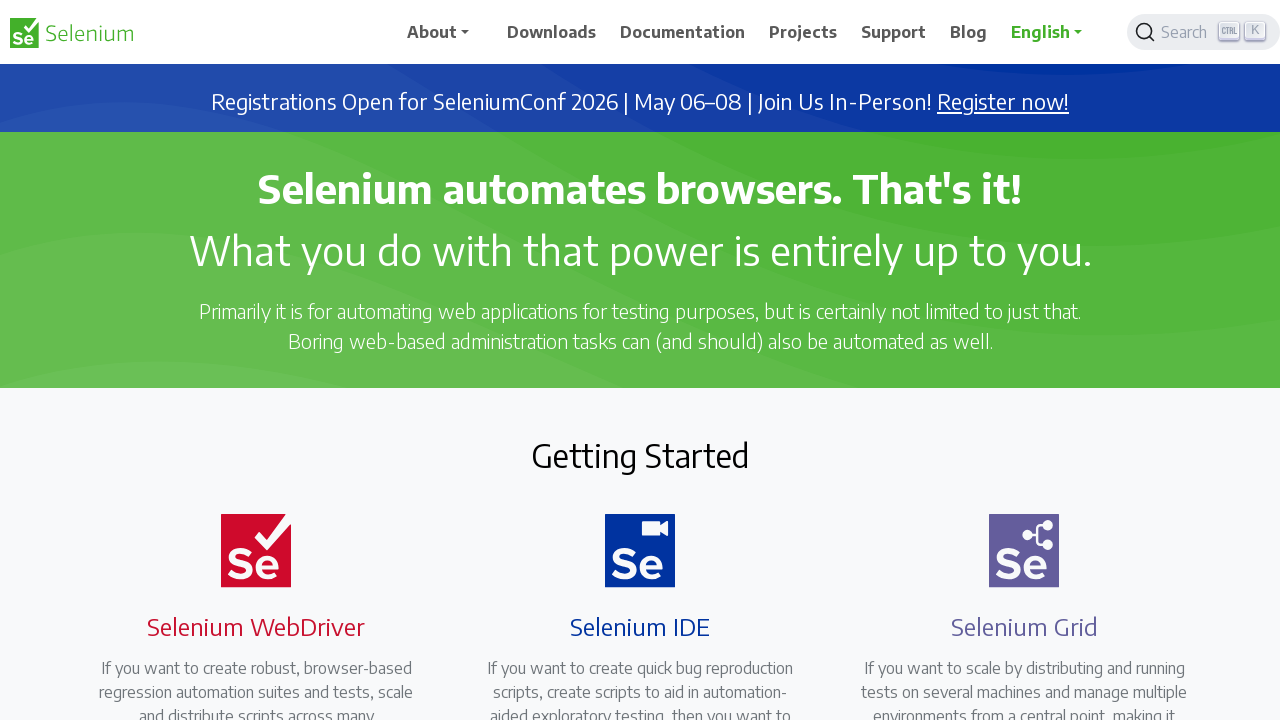

Navigated to Selenium website
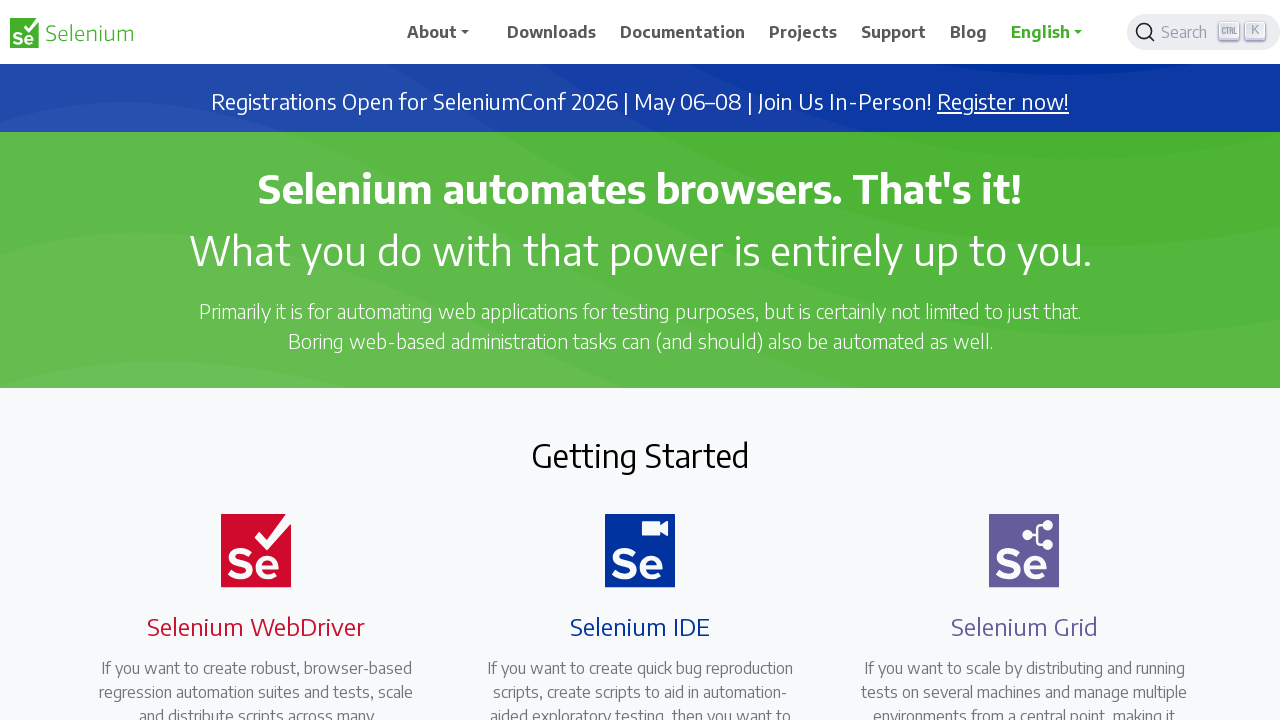

Scrolled down page by 500 pixels using JavaScript
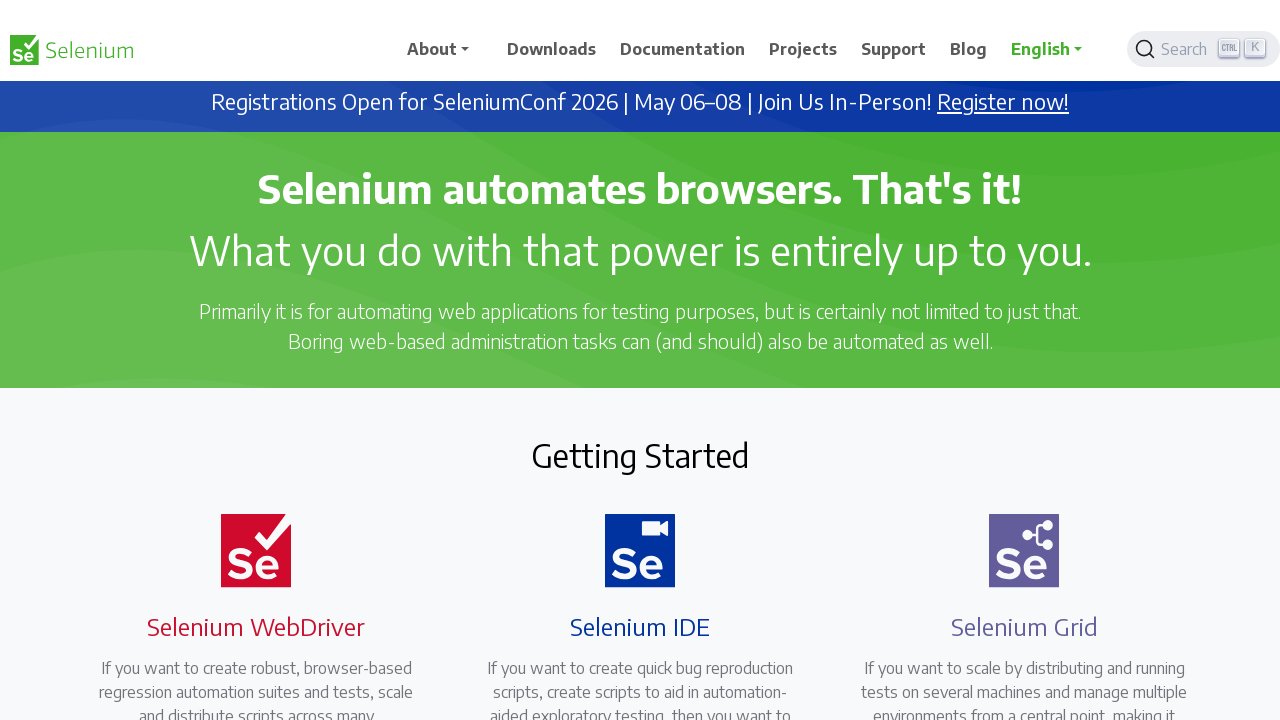

Waited 1 second to observe scroll effect
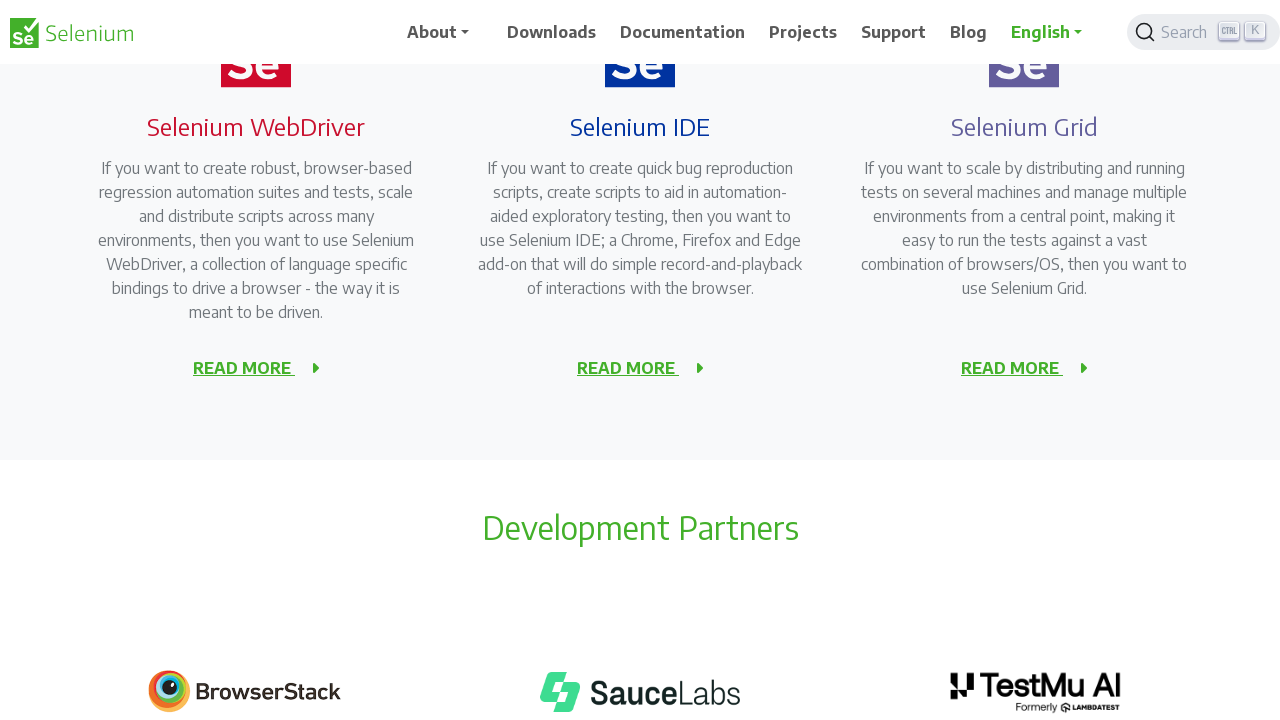

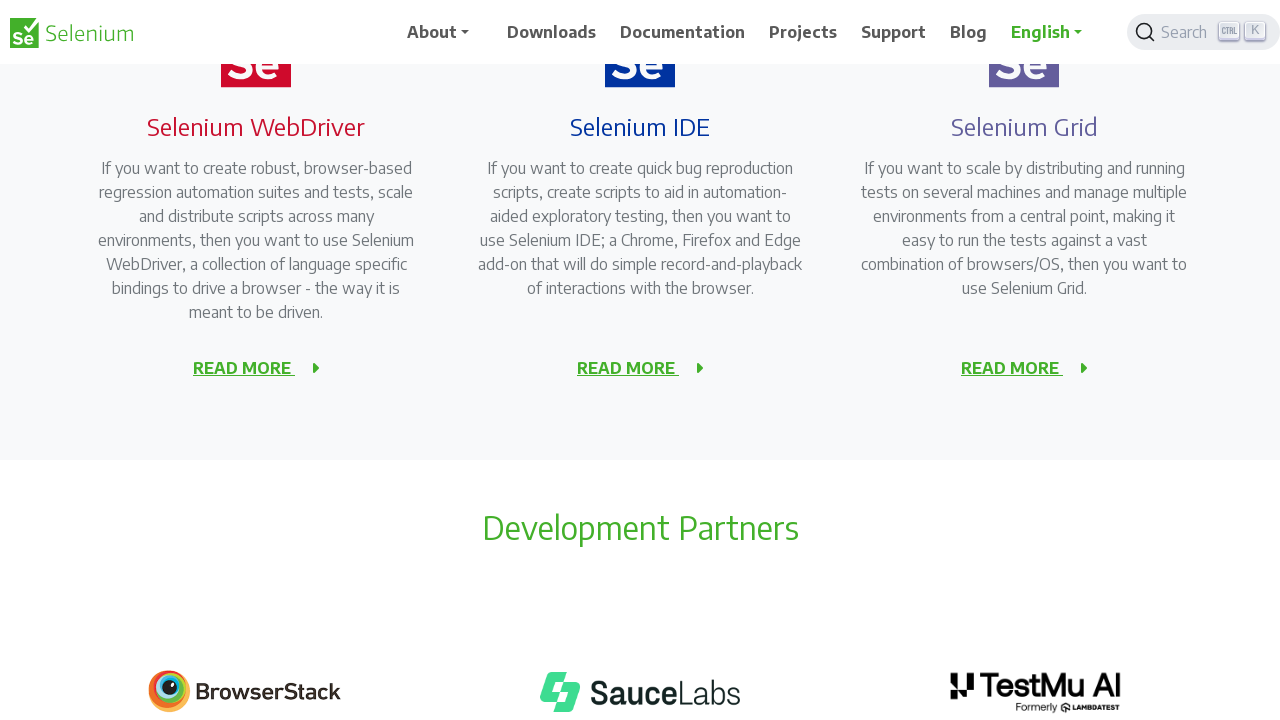